Clicks the last checkbox and verifies it becomes unchecked

Starting URL: http://the-internet.herokuapp.com/checkboxes

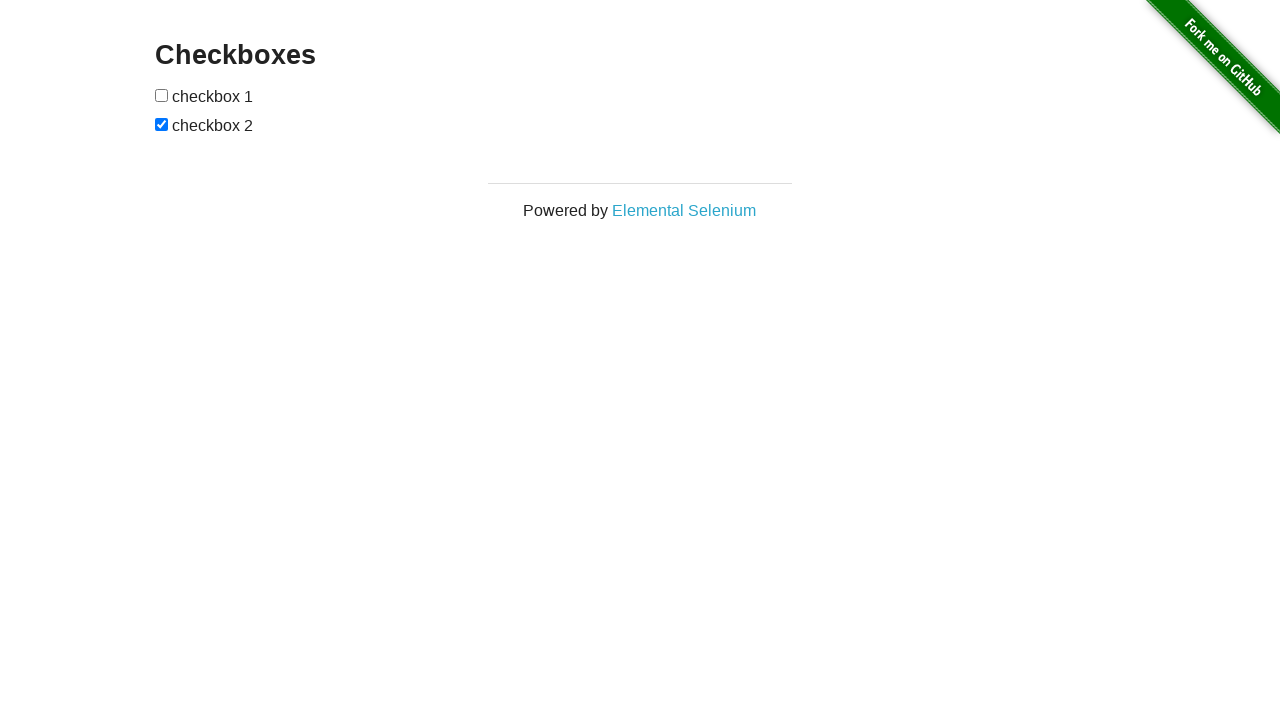

Clicked the last checkbox at (162, 124) on input[type='checkbox']:last-child
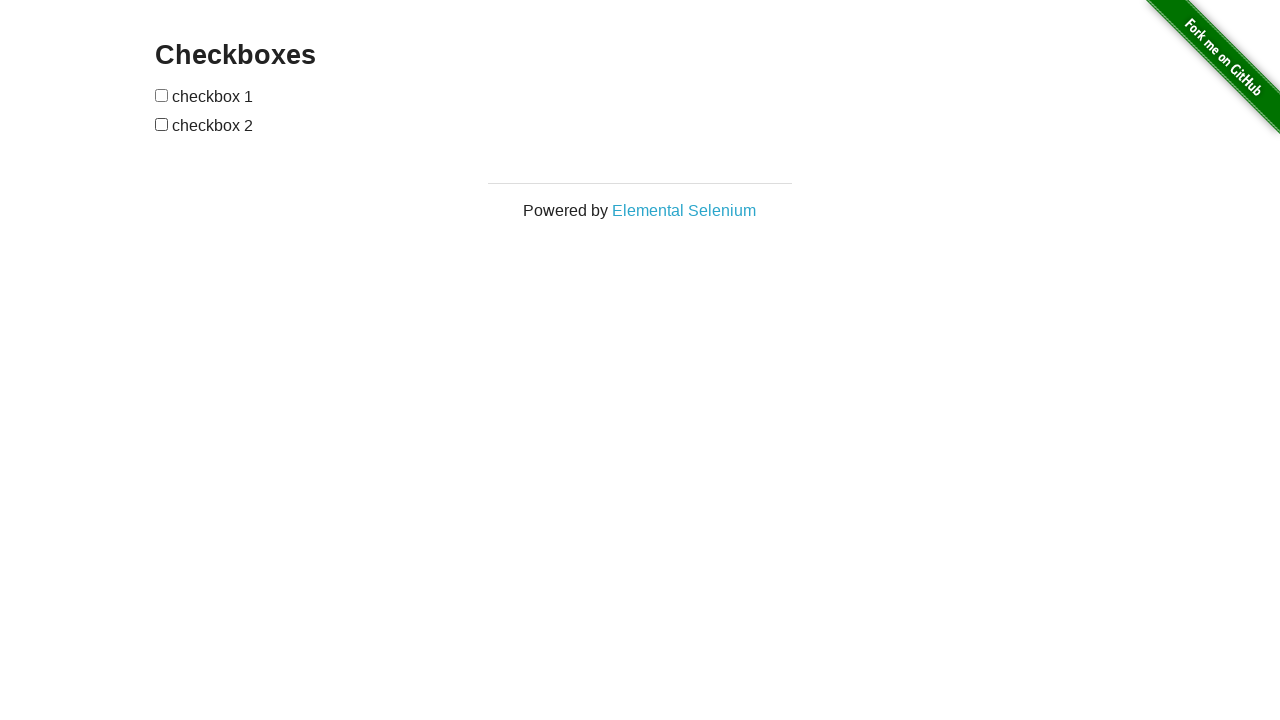

Located the last checkbox element
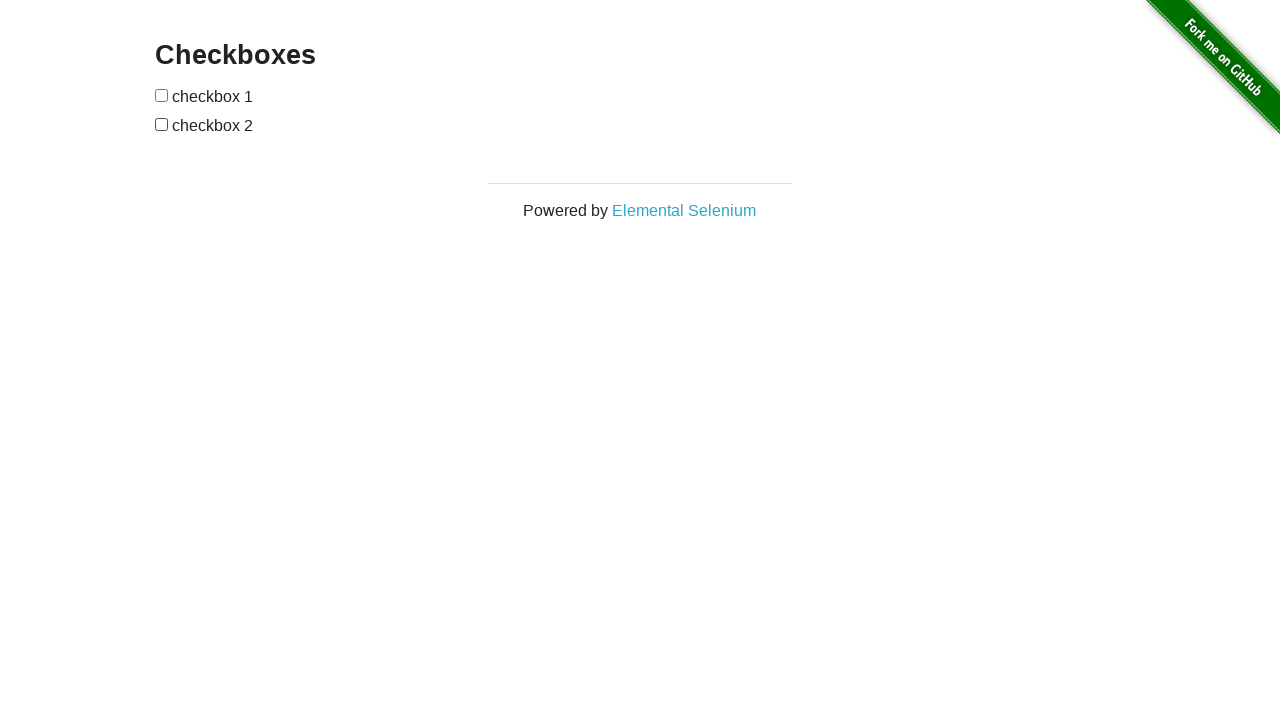

Verified that the last checkbox is unchecked
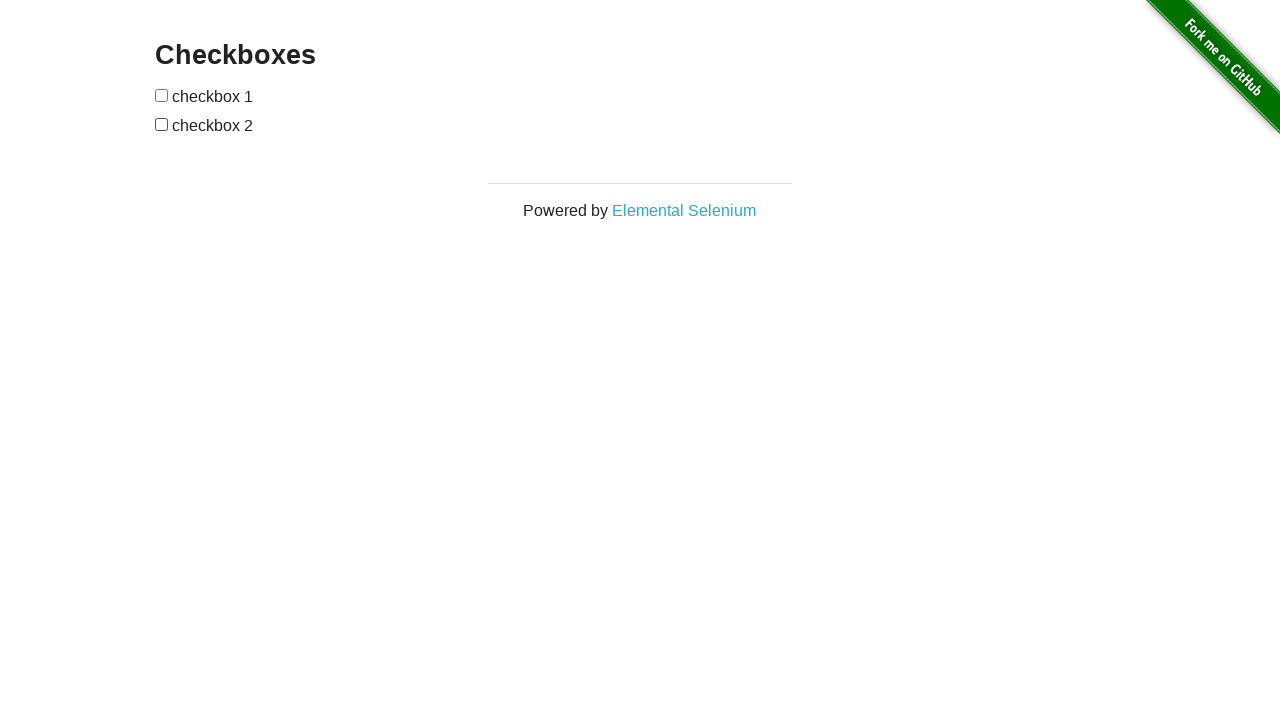

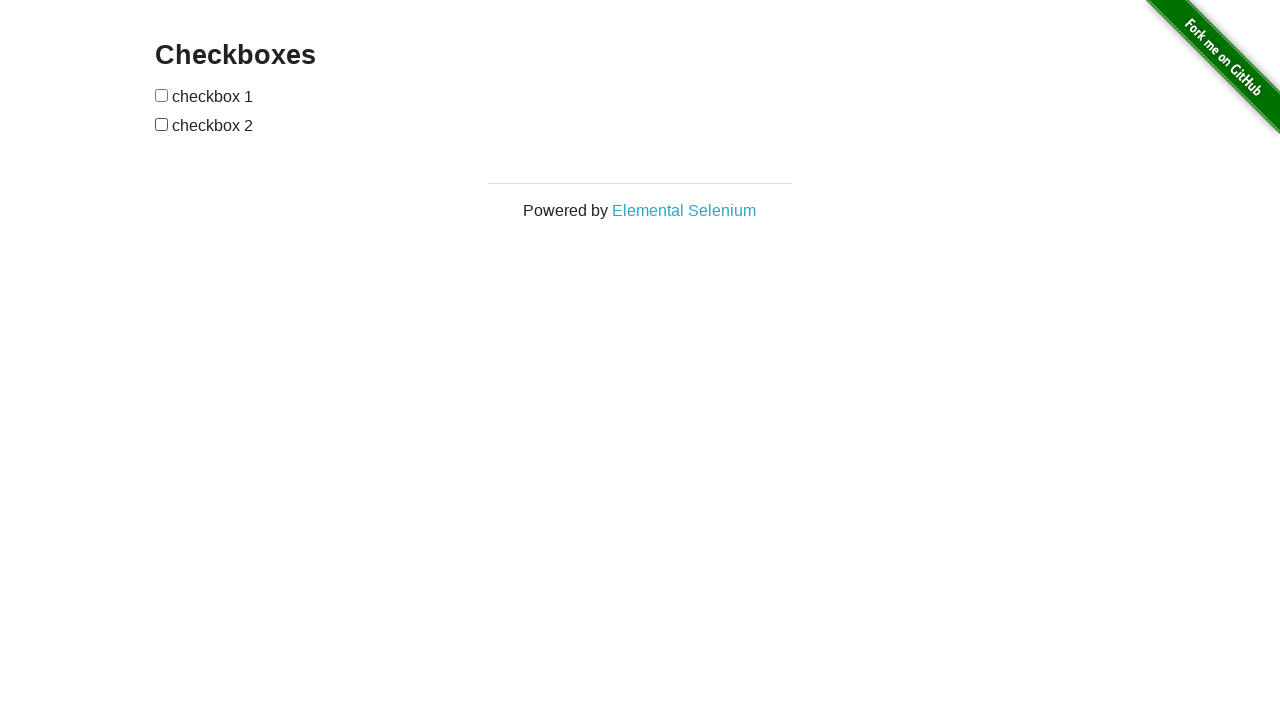